Tests clicking a button that triggers a JavaScript alert and verifies the alert message

Starting URL: https://demoqa.com/alerts

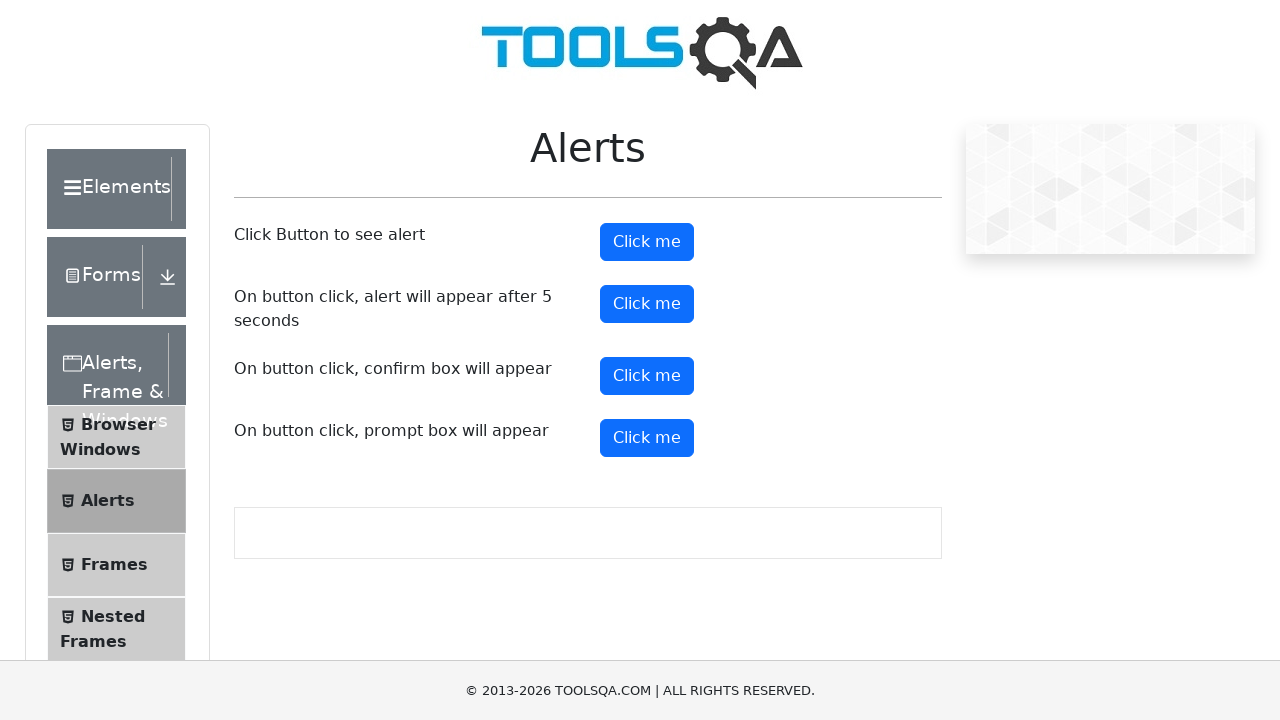

Set up dialog handler to accept alerts
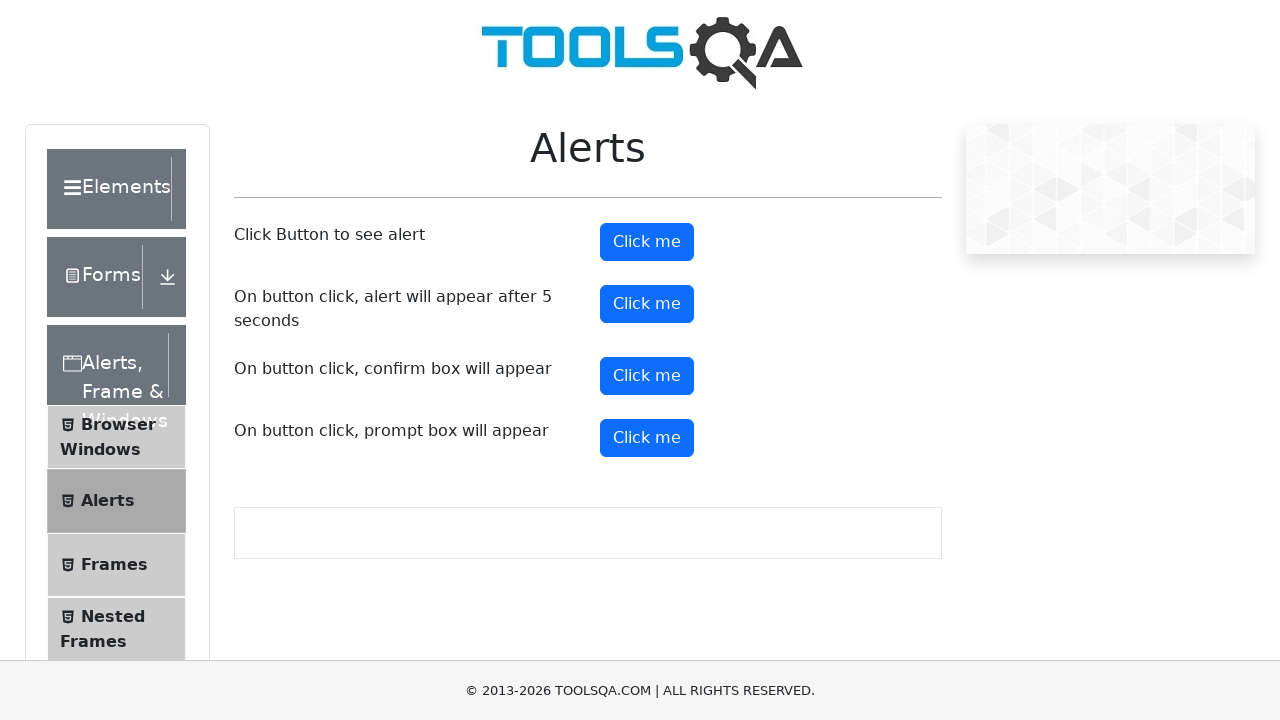

Clicked alert button to trigger JavaScript alert at (647, 242) on #alertButton
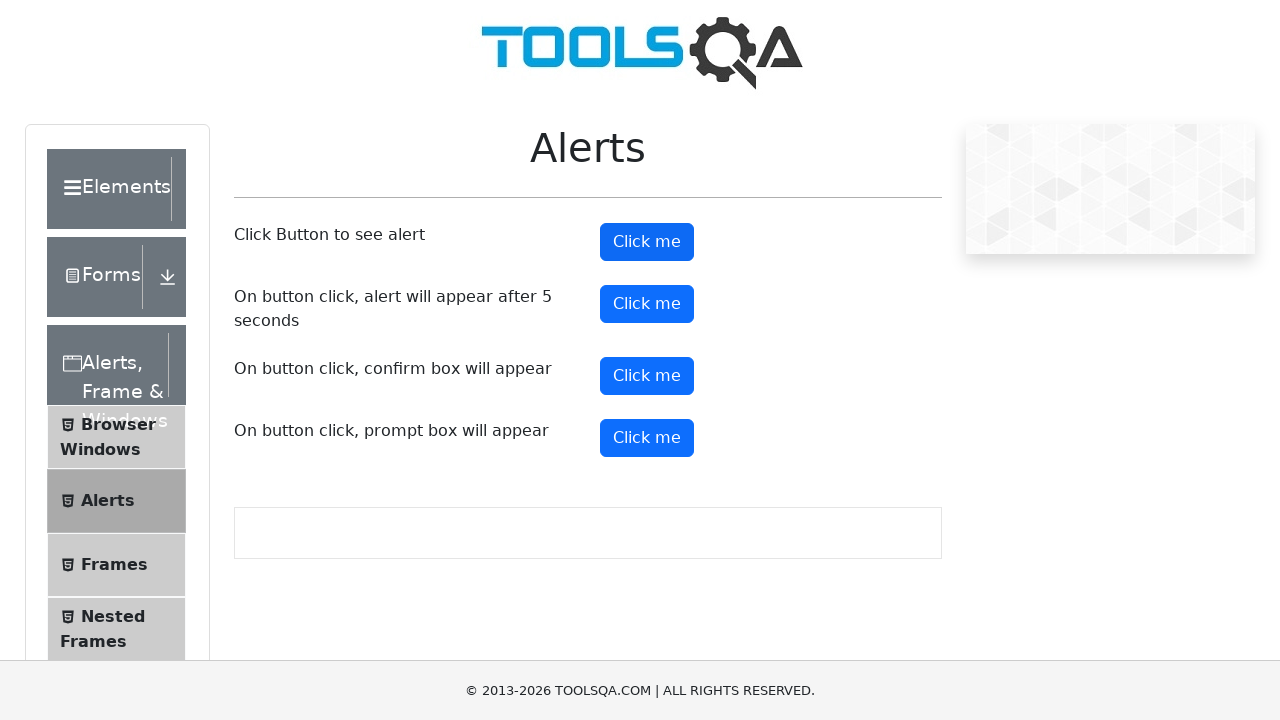

Waited 500ms for alert to be processed
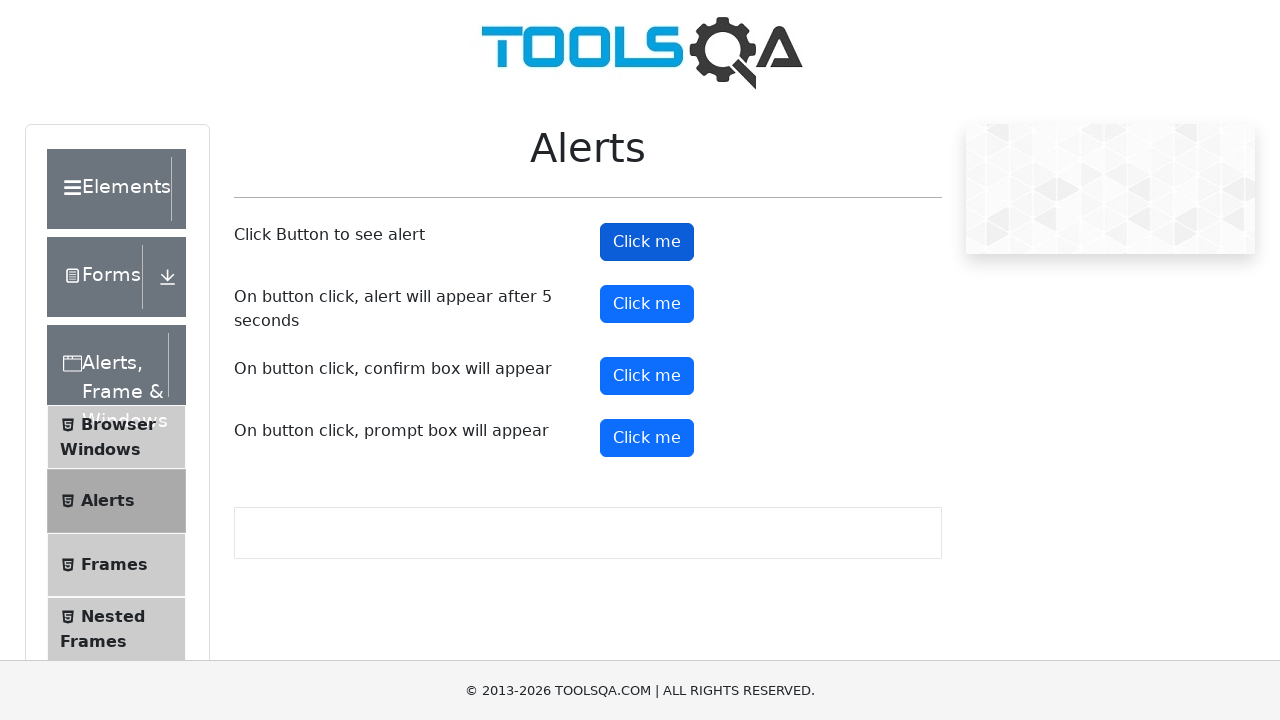

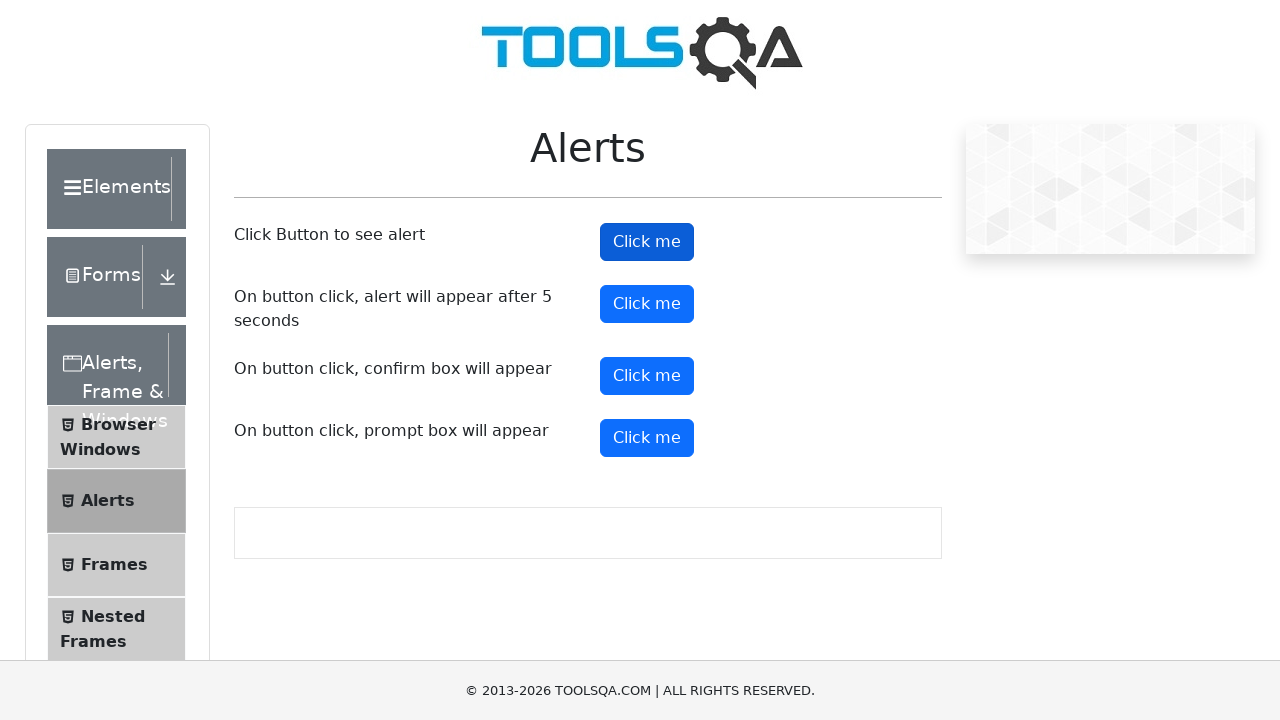